Generates a vanity Ethereum address by clicking the generate button and retrieving the generated address

Starting URL: https://vanity-eth.tk/

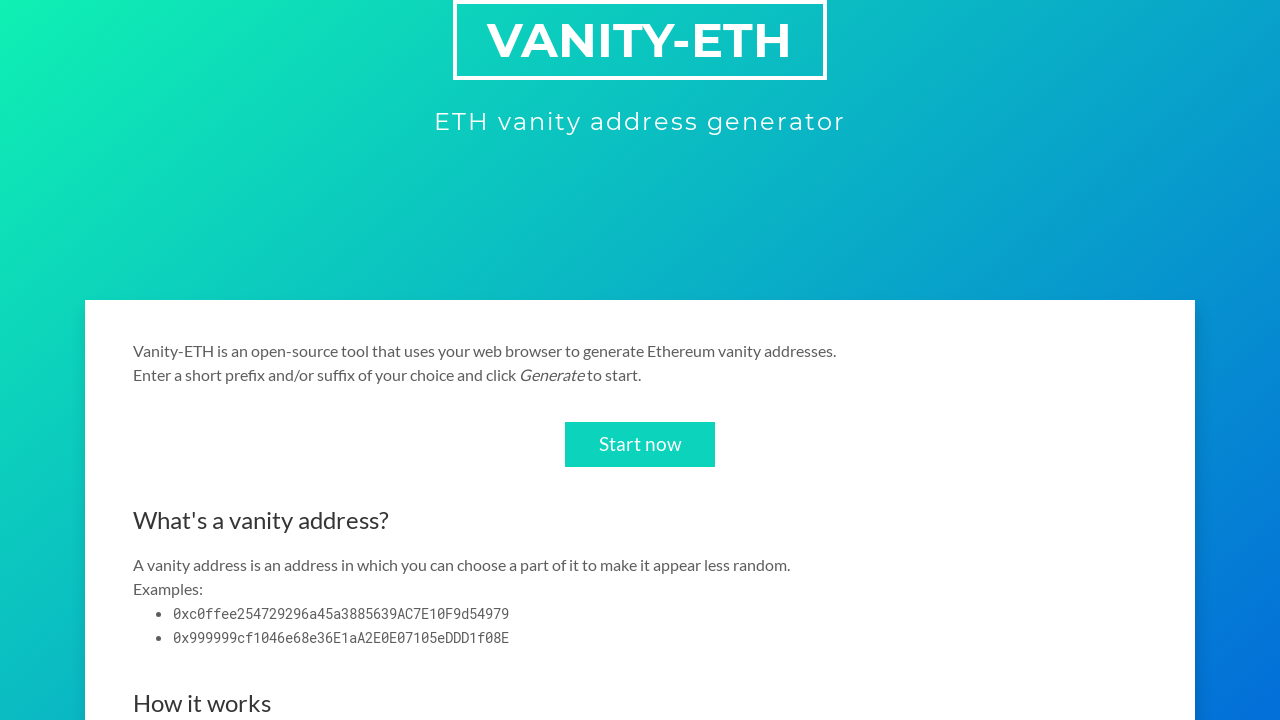

Clicked the generate button to create vanity Ethereum address at (236, 378) on #input-panel > form > div:nth-child(6) > div:nth-child(1) > input.button-large.h
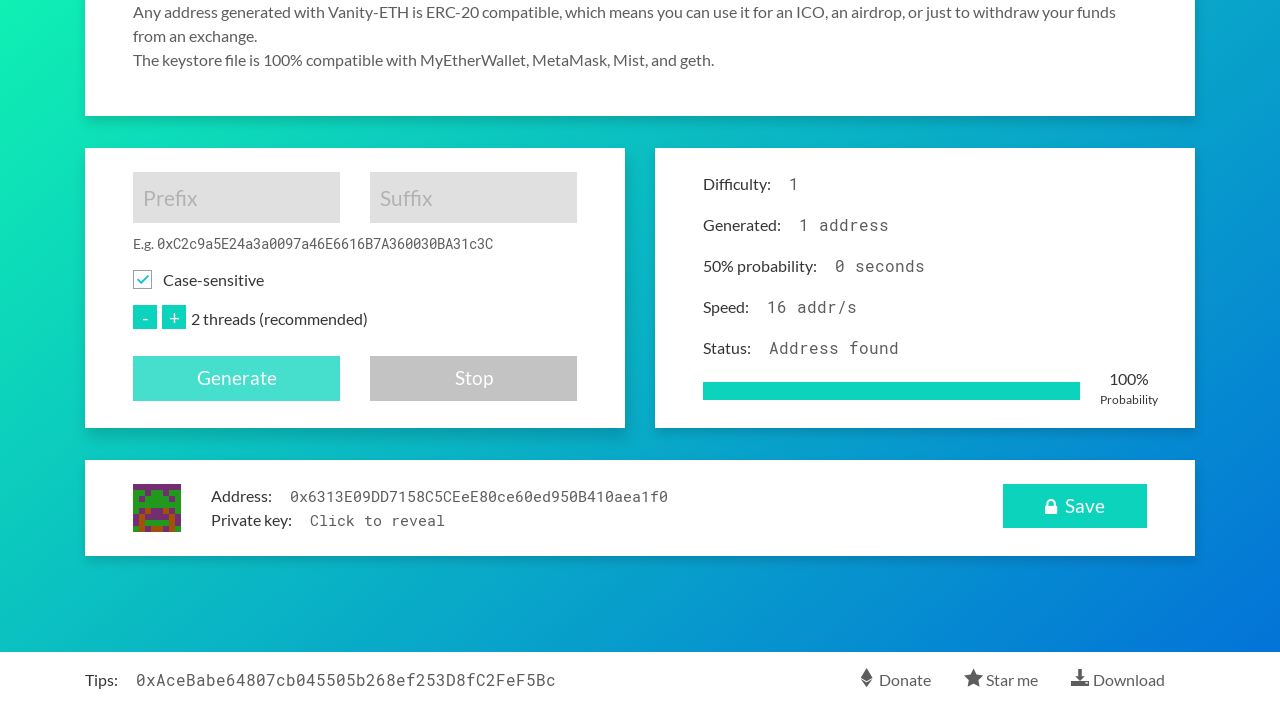

Waited for generated address to become visible
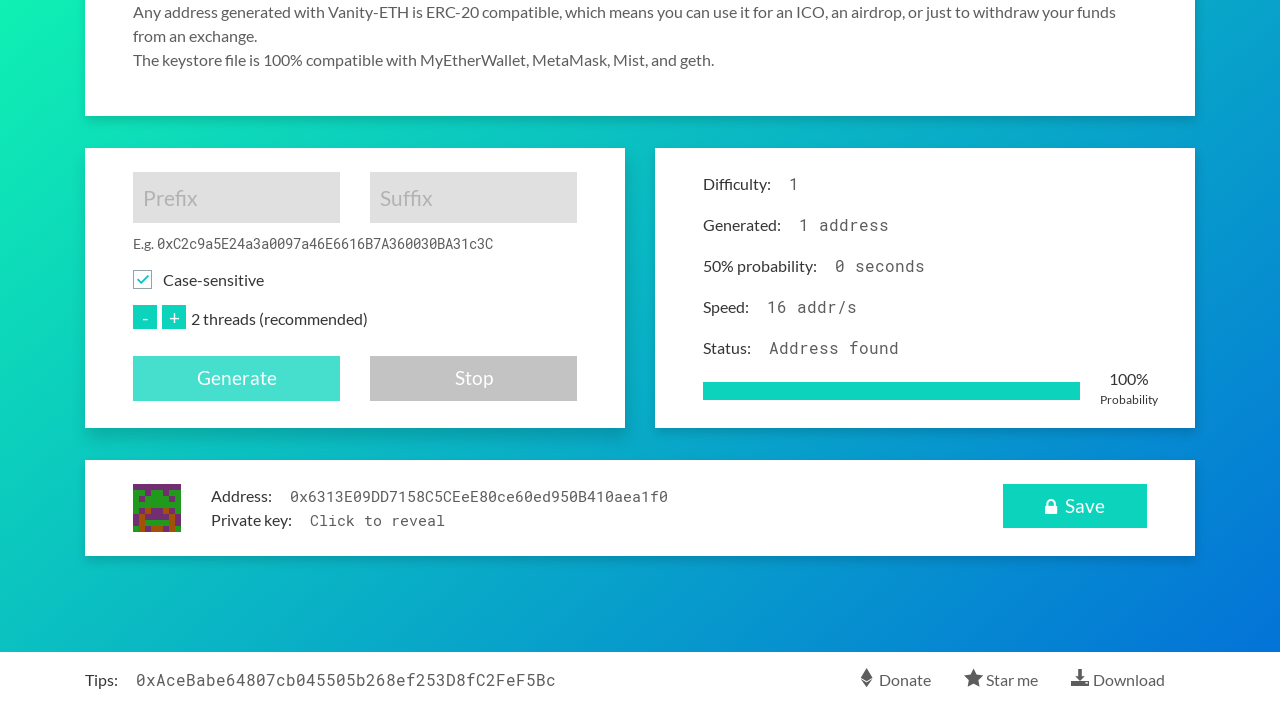

Retrieved generated Ethereum address: 0x6313E09DD7158C5CEeE80ce60ed950B410aea1f0
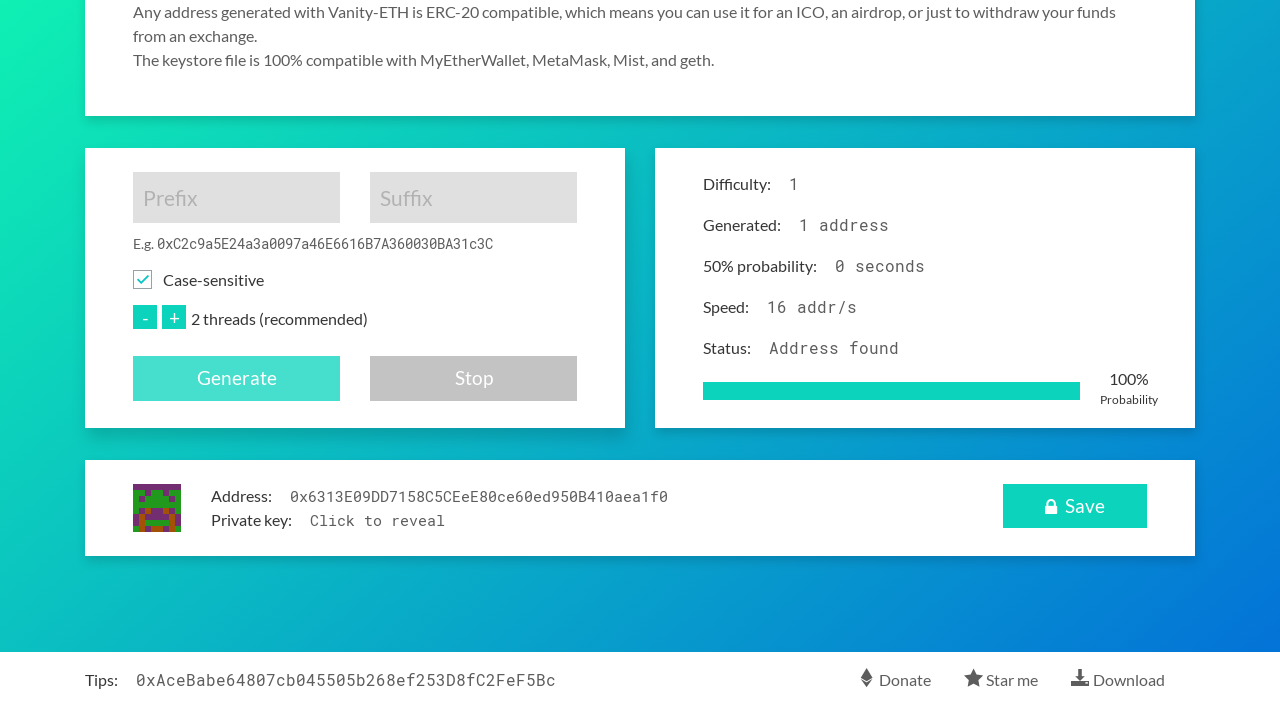

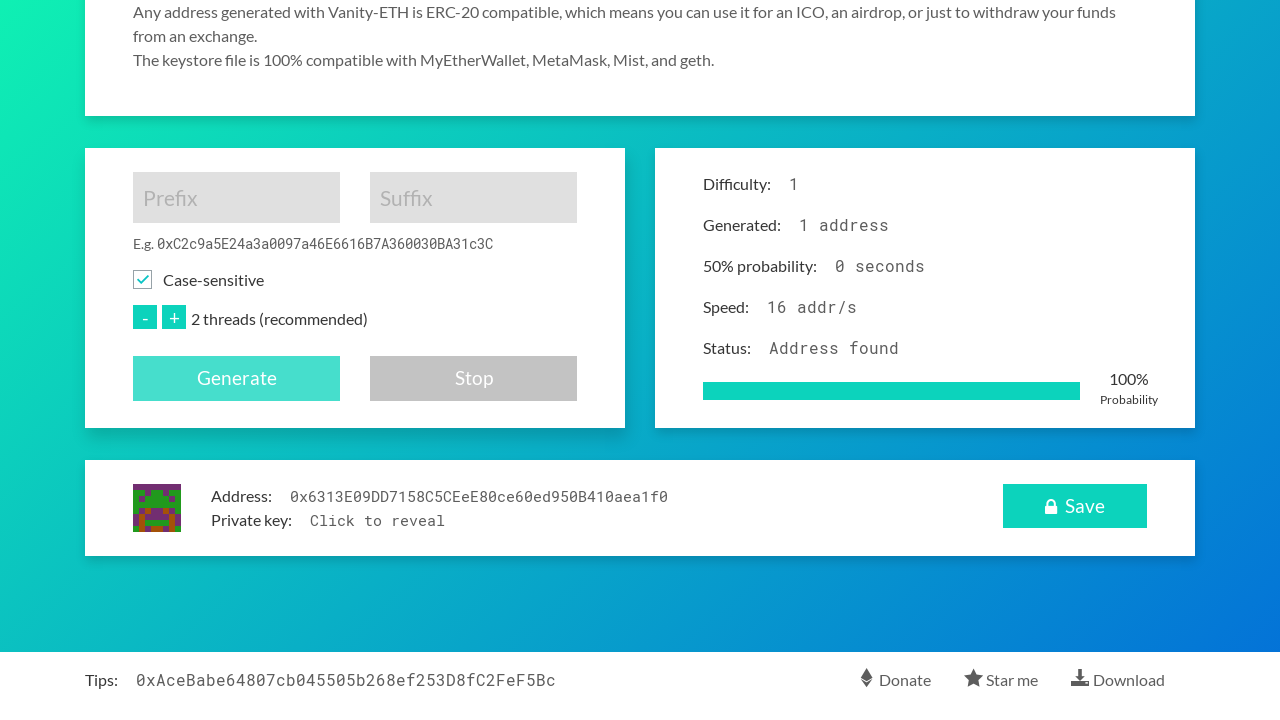